Tests confirm alert by clicking the button and dismissing the confirmation dialog

Starting URL: https://v1.training-support.net/selenium/javascript-alerts

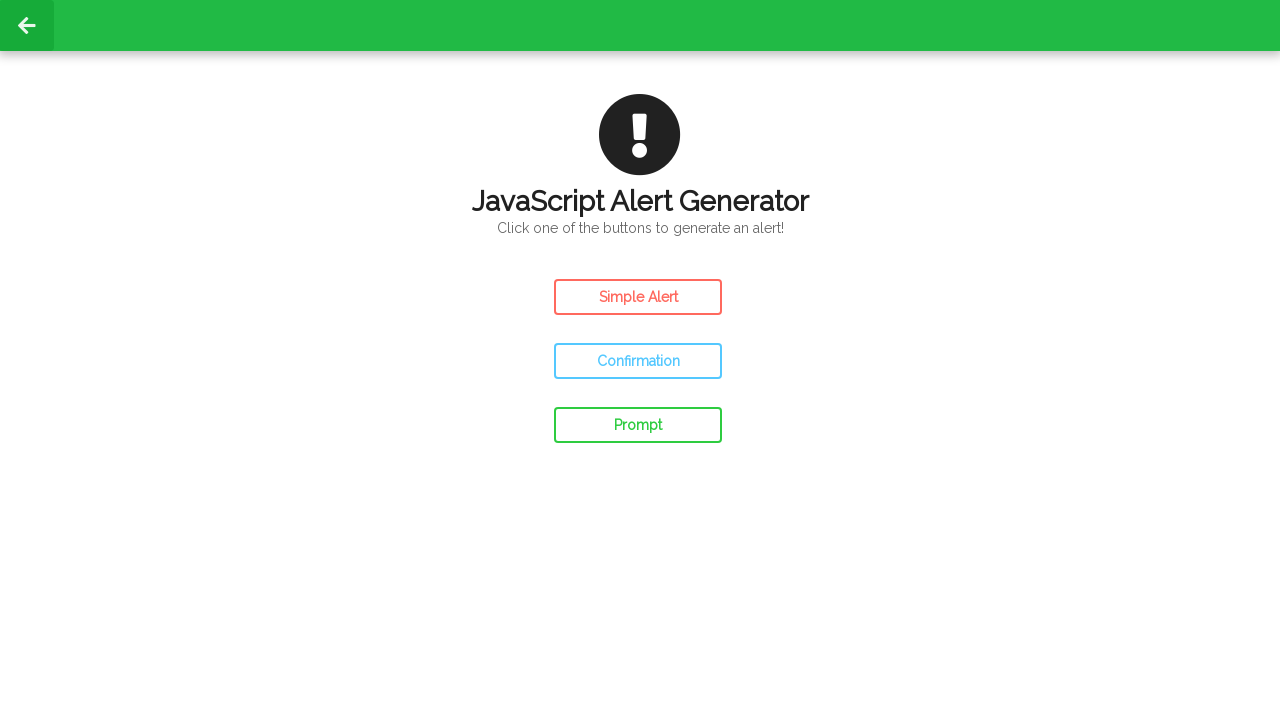

Clicked the Confirm Alert button at (638, 361) on #confirm
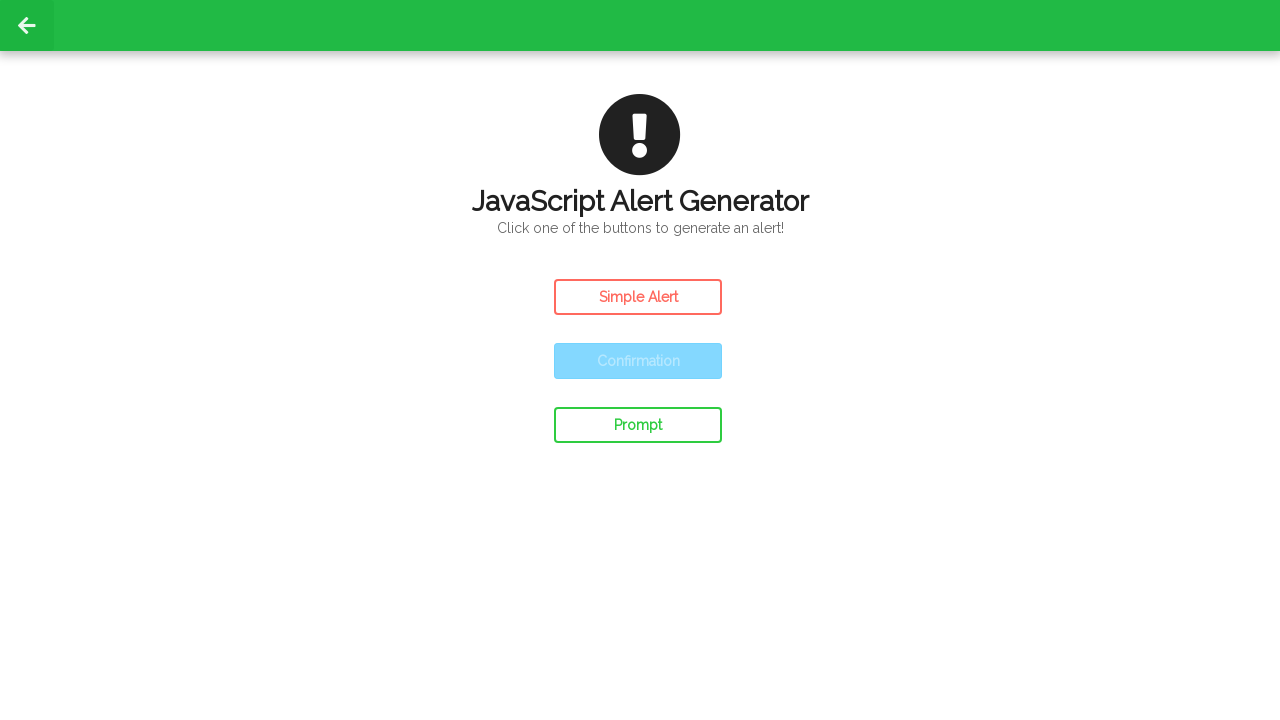

Set up dialog handler to dismiss the confirmation dialog
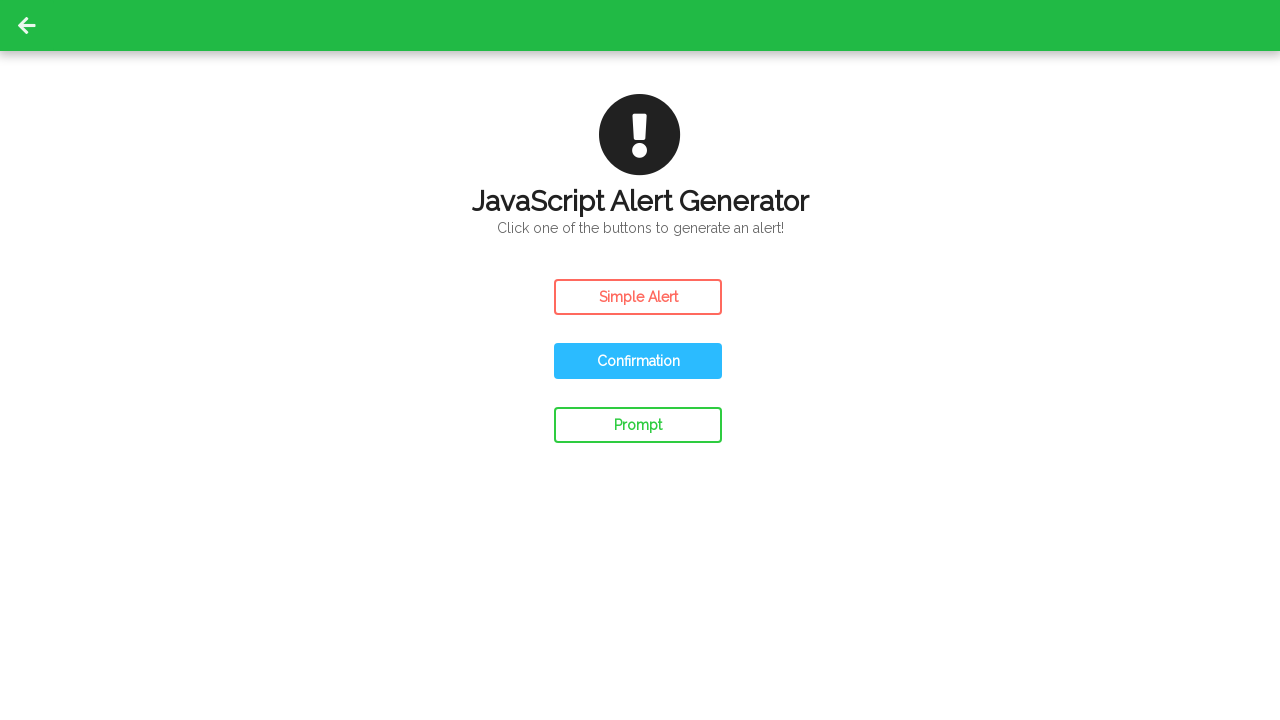

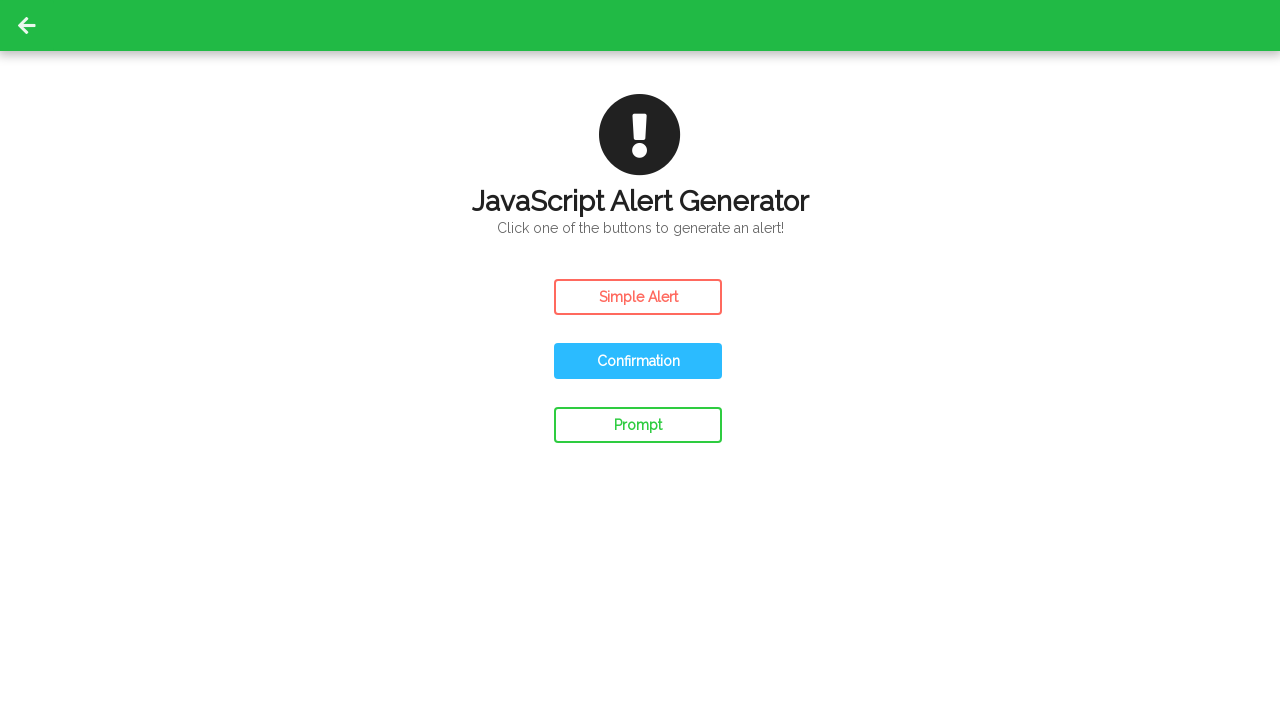